Tests checkbox functionality by checking a checkbox labeled "Check me" on an Angular practice page

Starting URL: https://rahulshettyacademy.com/angularpractice/

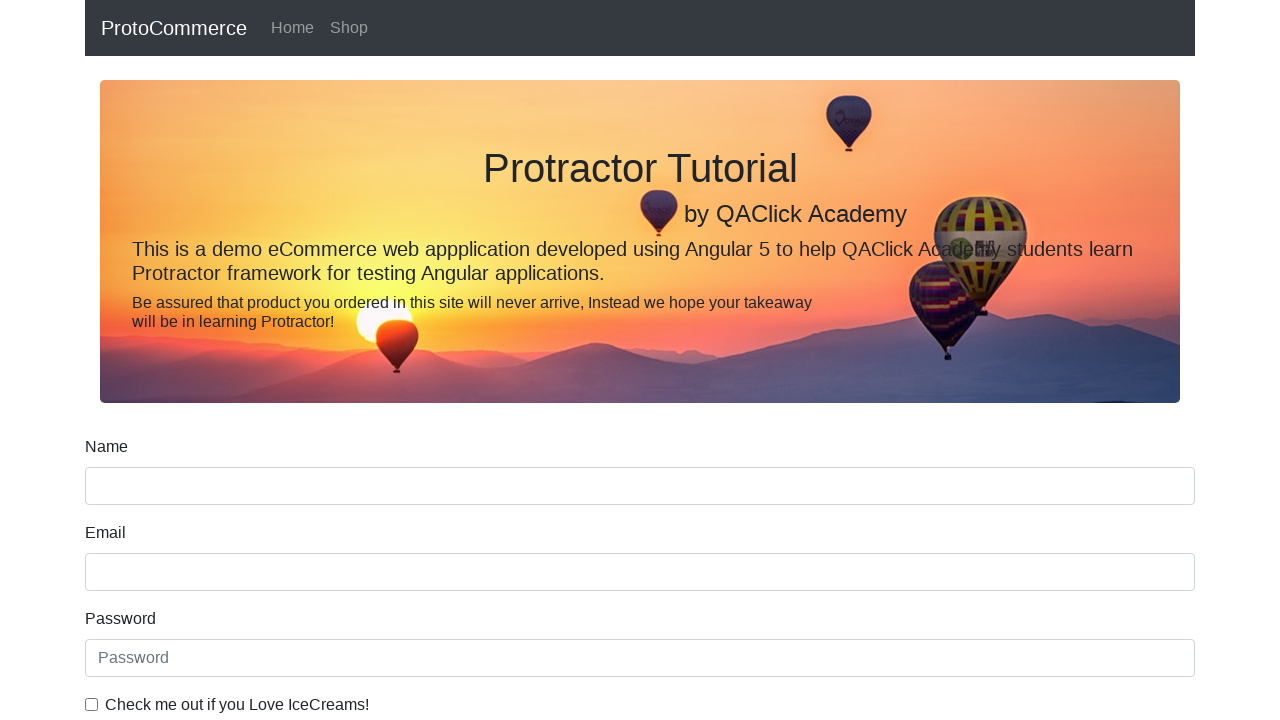

Checked the 'Check me' checkbox using label locator at (92, 704) on internal:label="Check me"i
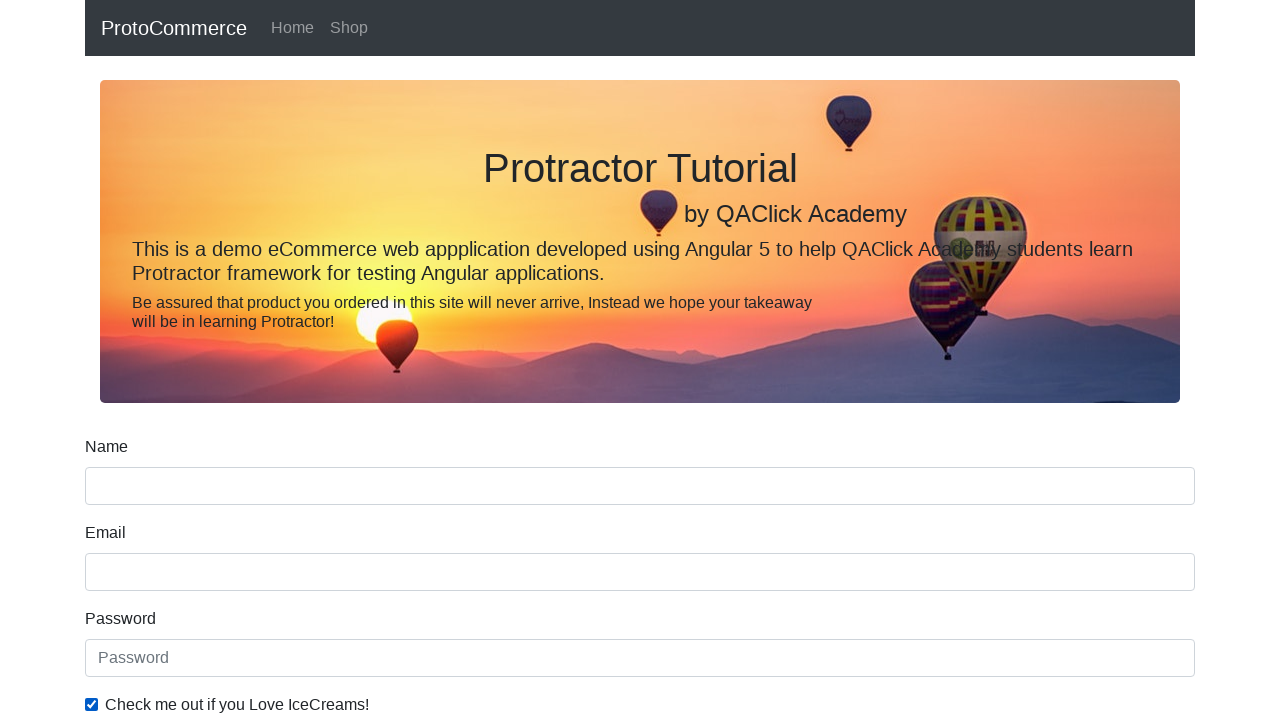

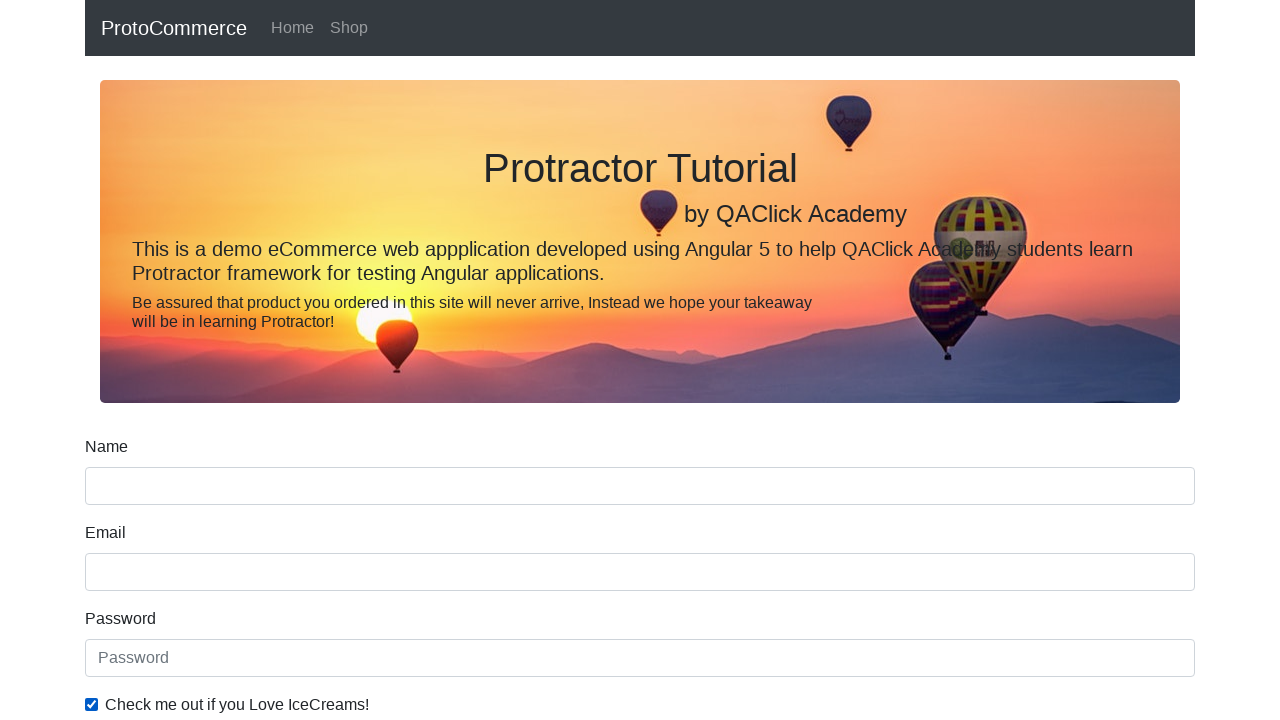